Tests password validation on Mailchimp signup page by entering different password patterns and verifying the password strength indicators update accordingly

Starting URL: https://login.mailchimp.com/signup/

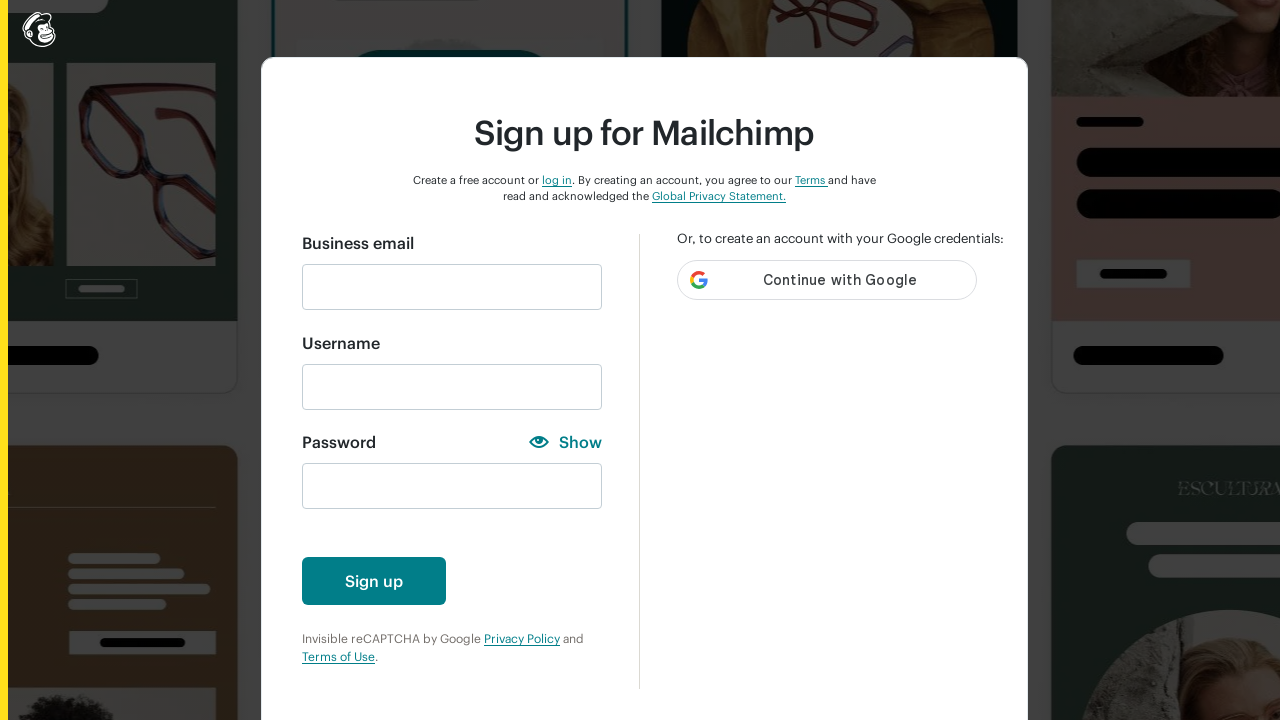

Entered email address 'automationtest2023@gmail.com' on #email
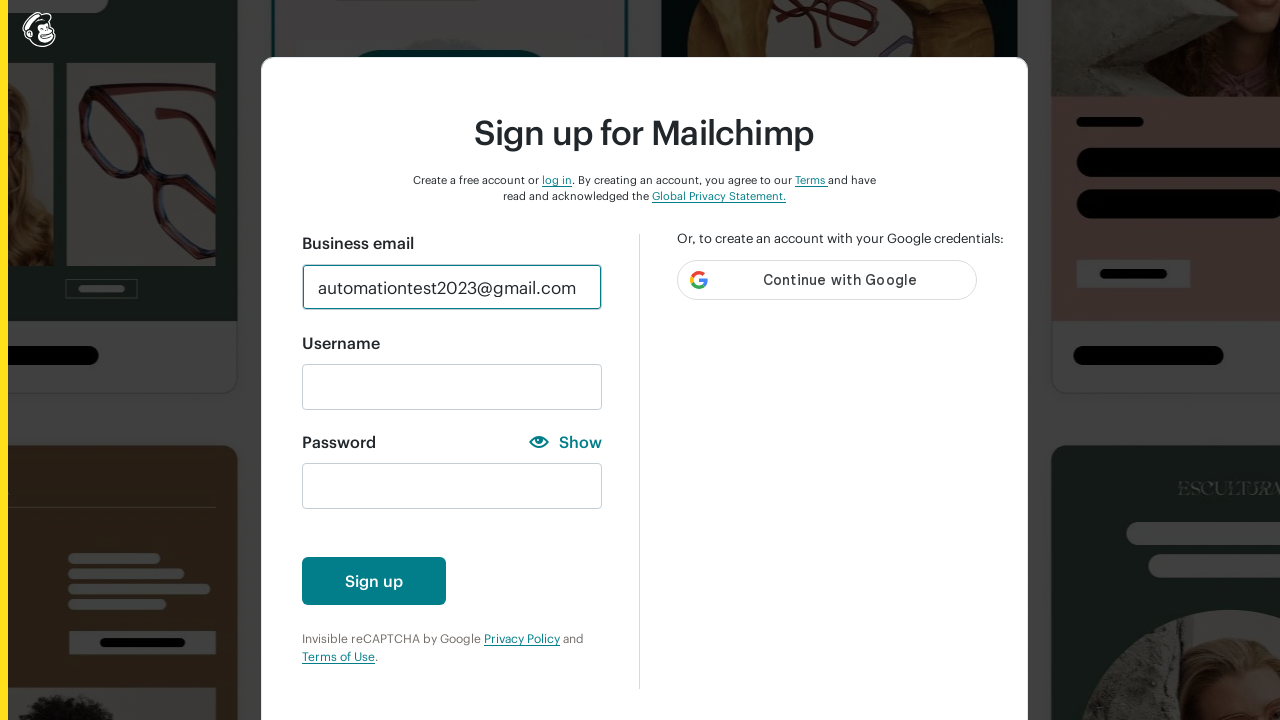

Entered password with only numbers '123' on [name='password']
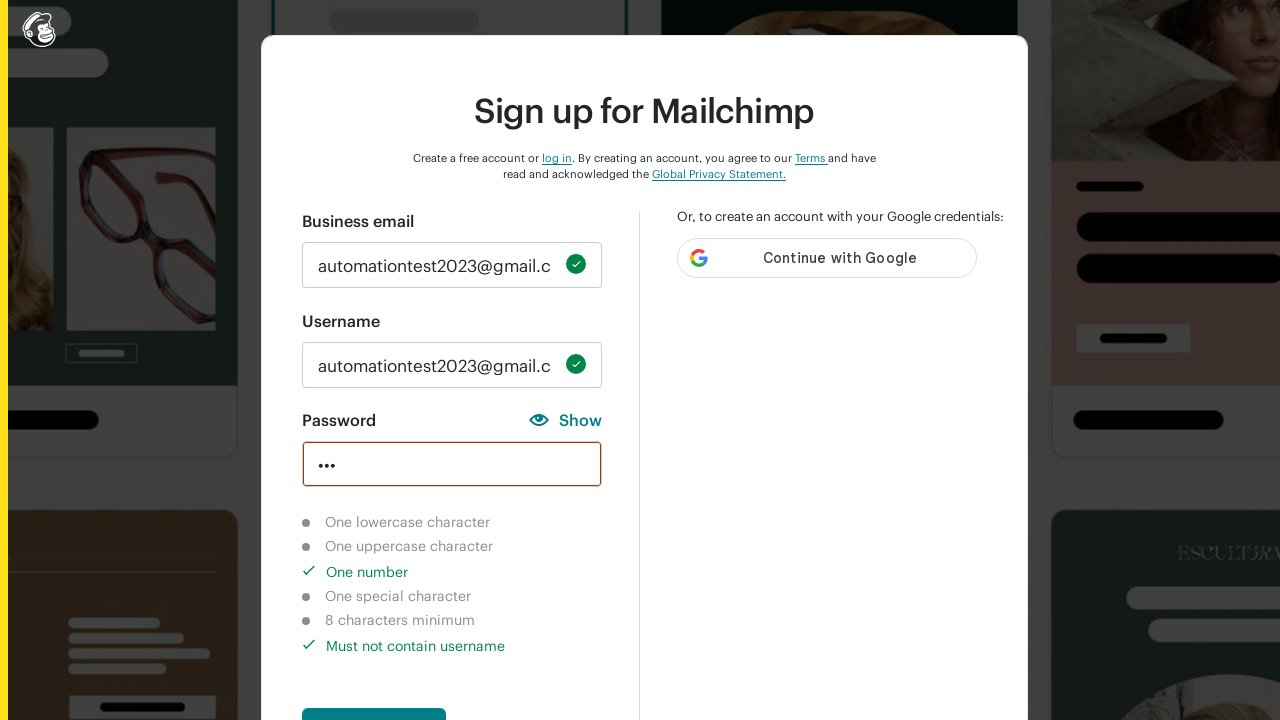

Verified number requirement is marked as completed
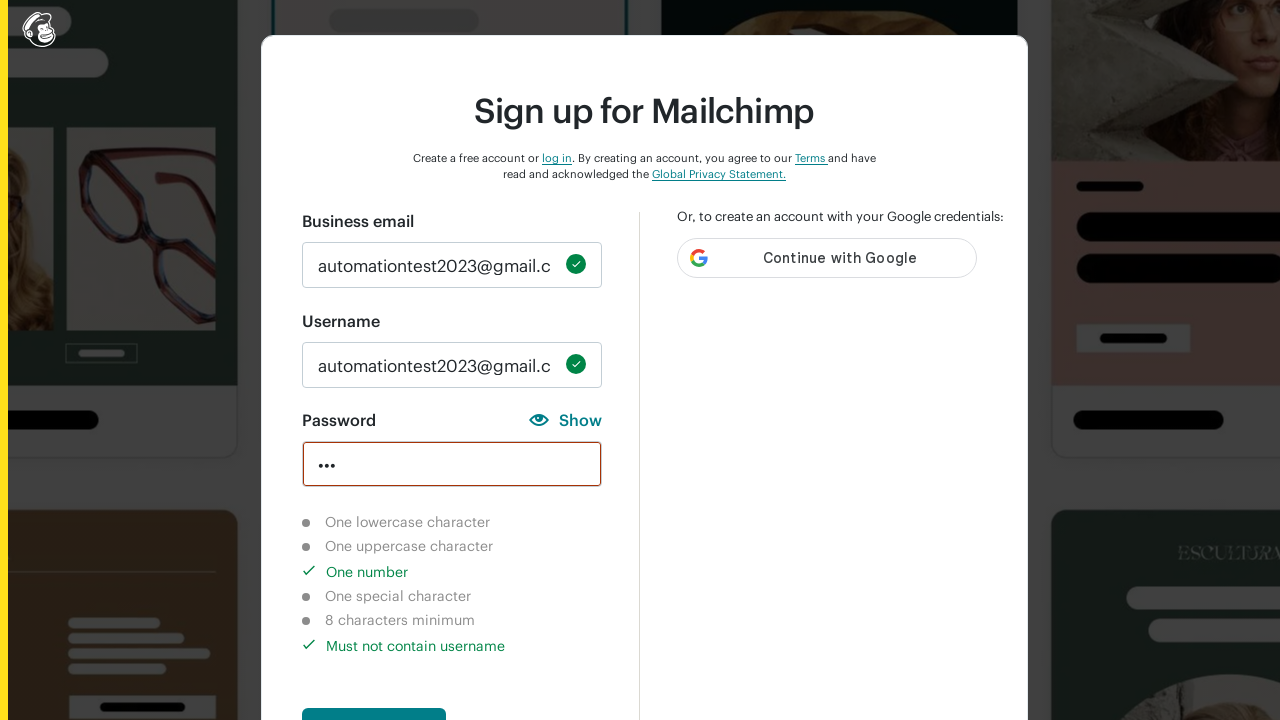

Verified lowercase requirement is not completed
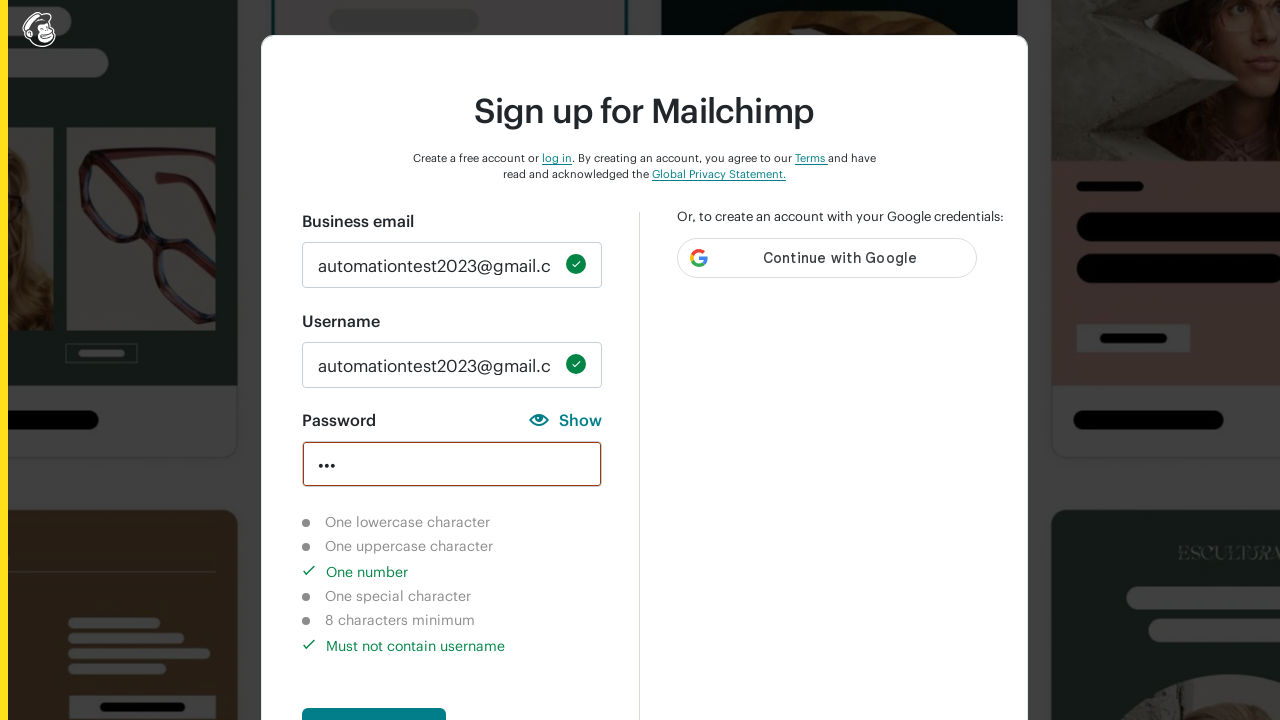

Verified uppercase requirement is not completed
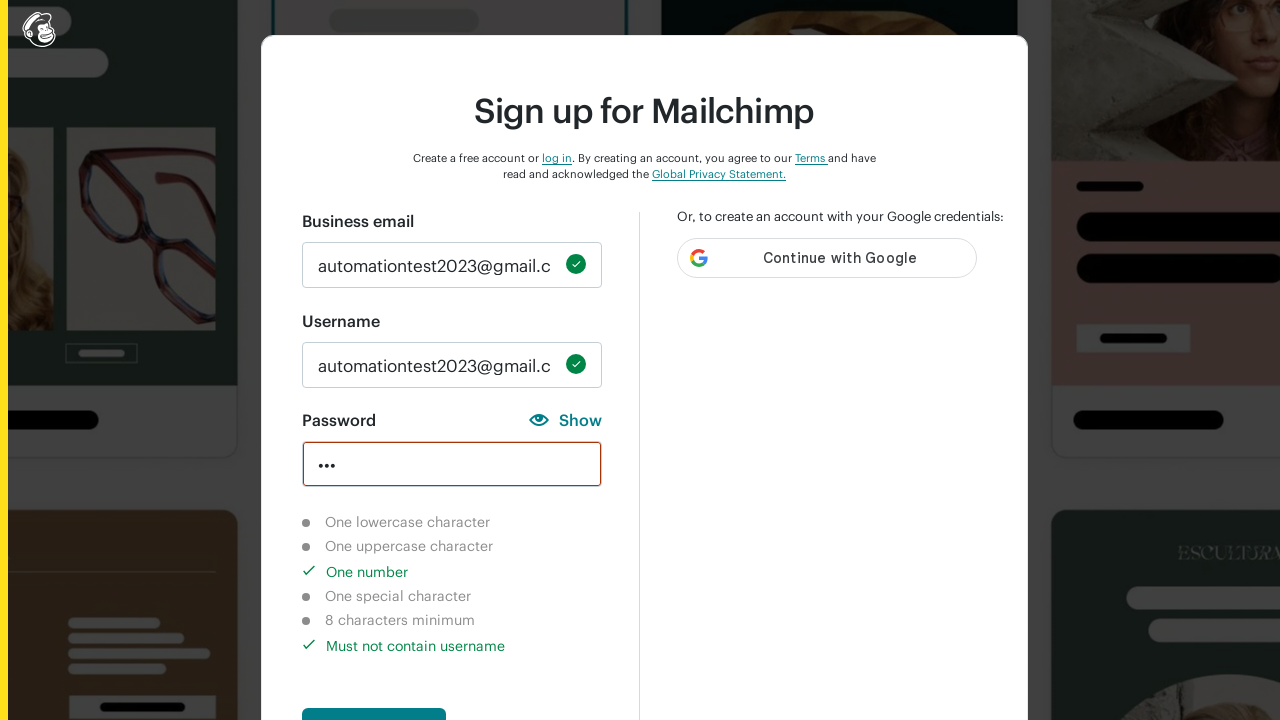

Verified special character requirement is not completed
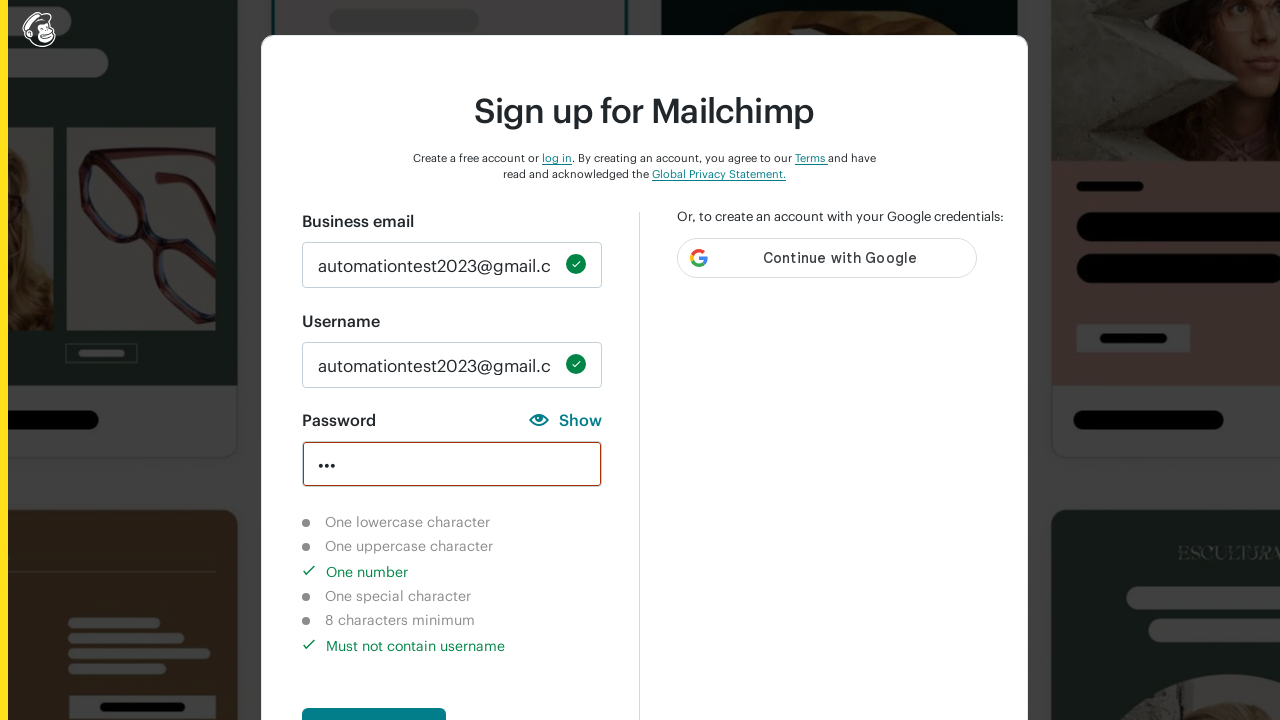

Verified 8-character length requirement is not completed
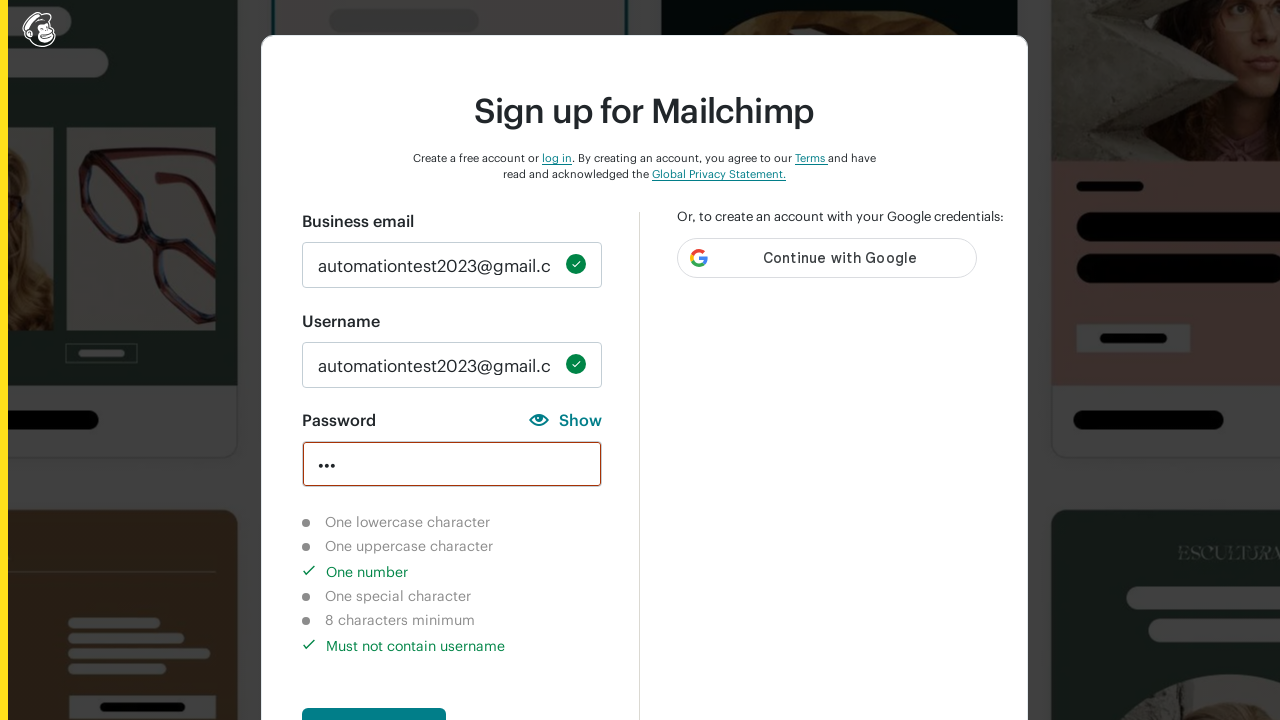

Cleared password field on [name='password']
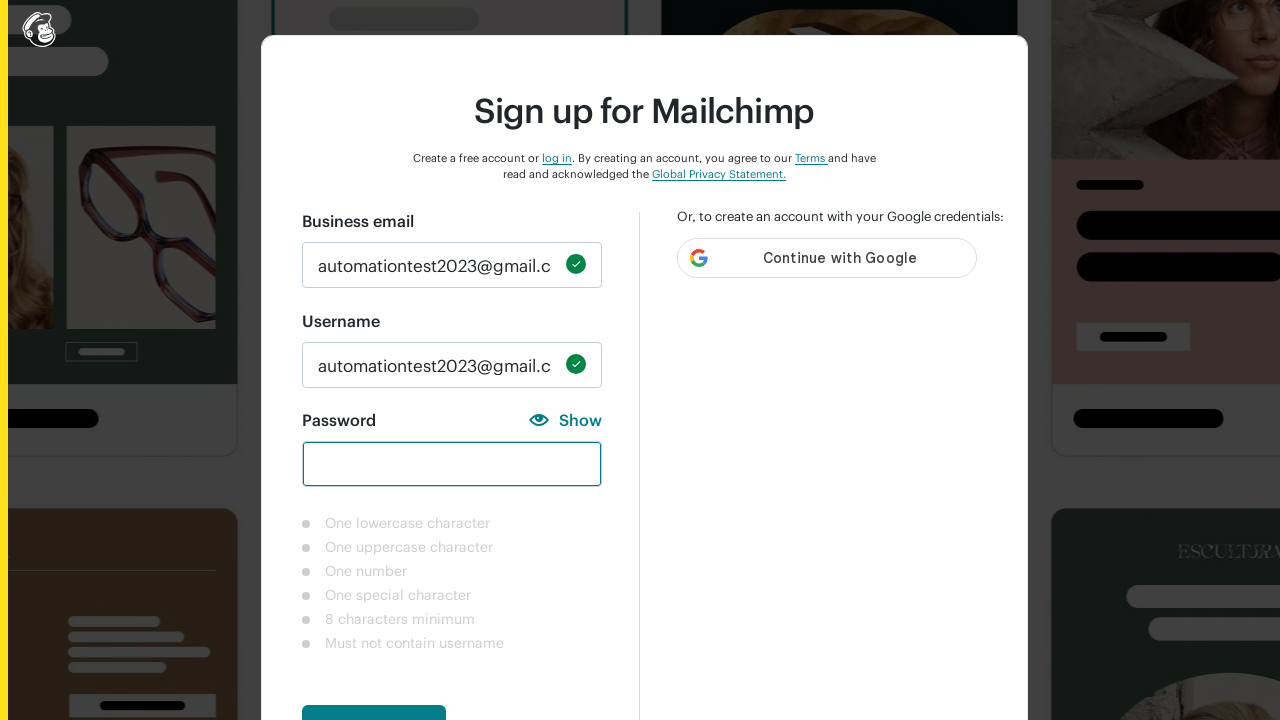

Entered password with only lowercase letters 'aaa' on [name='password']
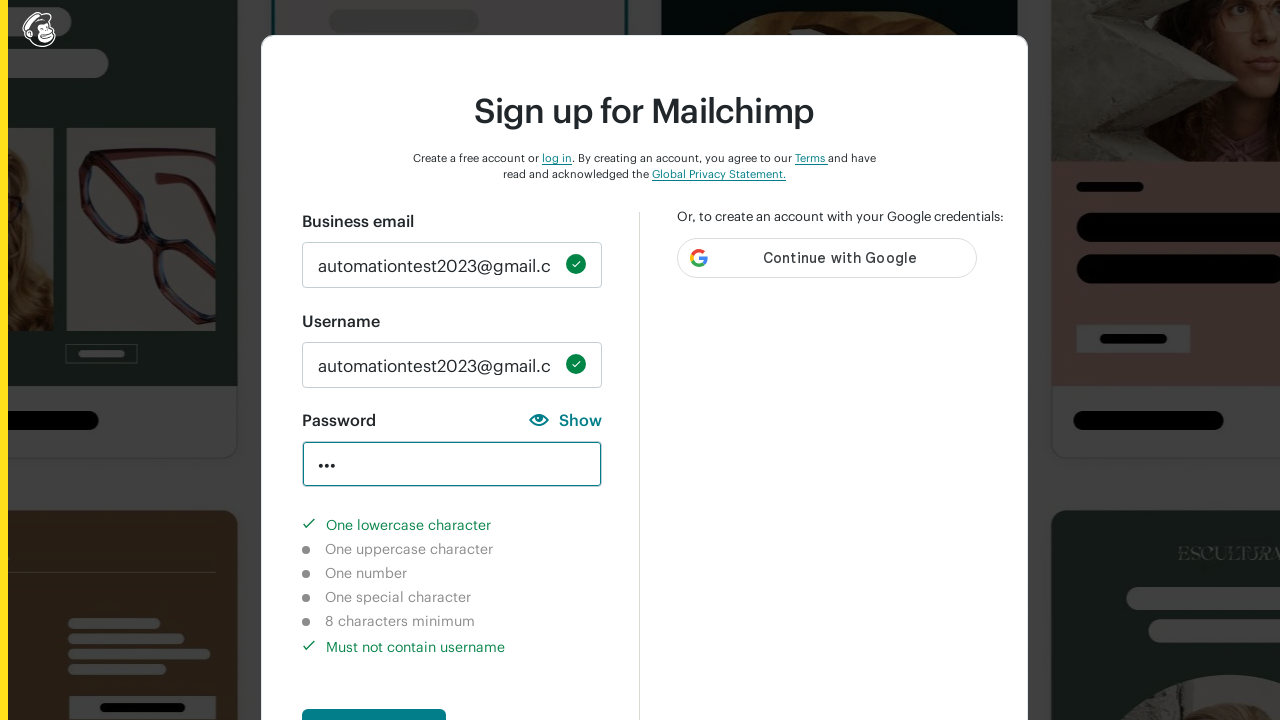

Verified number requirement is not completed
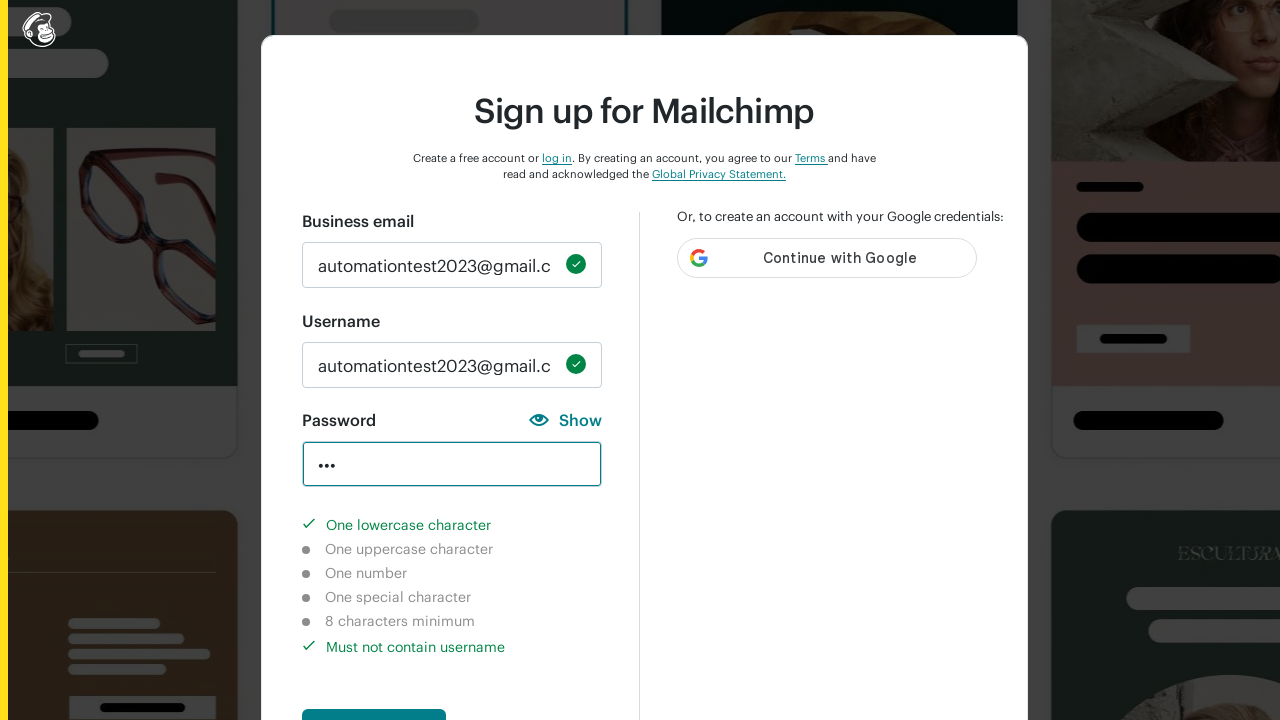

Verified lowercase requirement is marked as completed
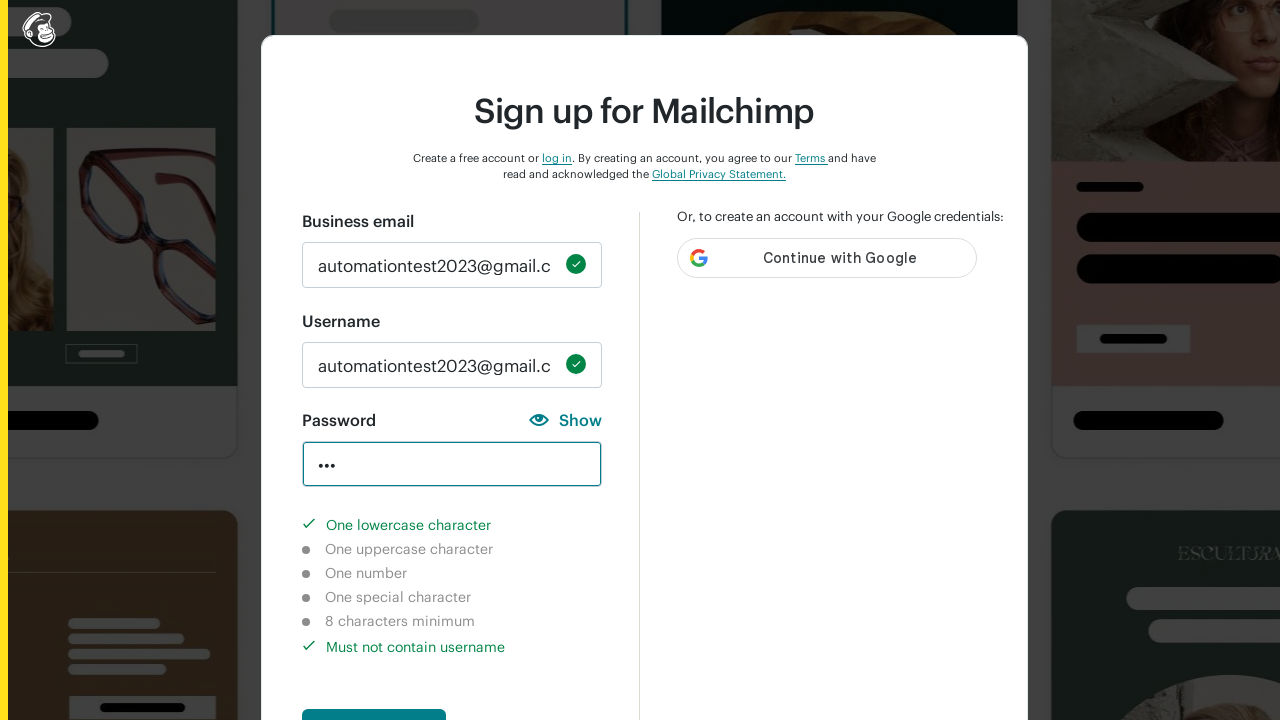

Verified uppercase requirement is not completed
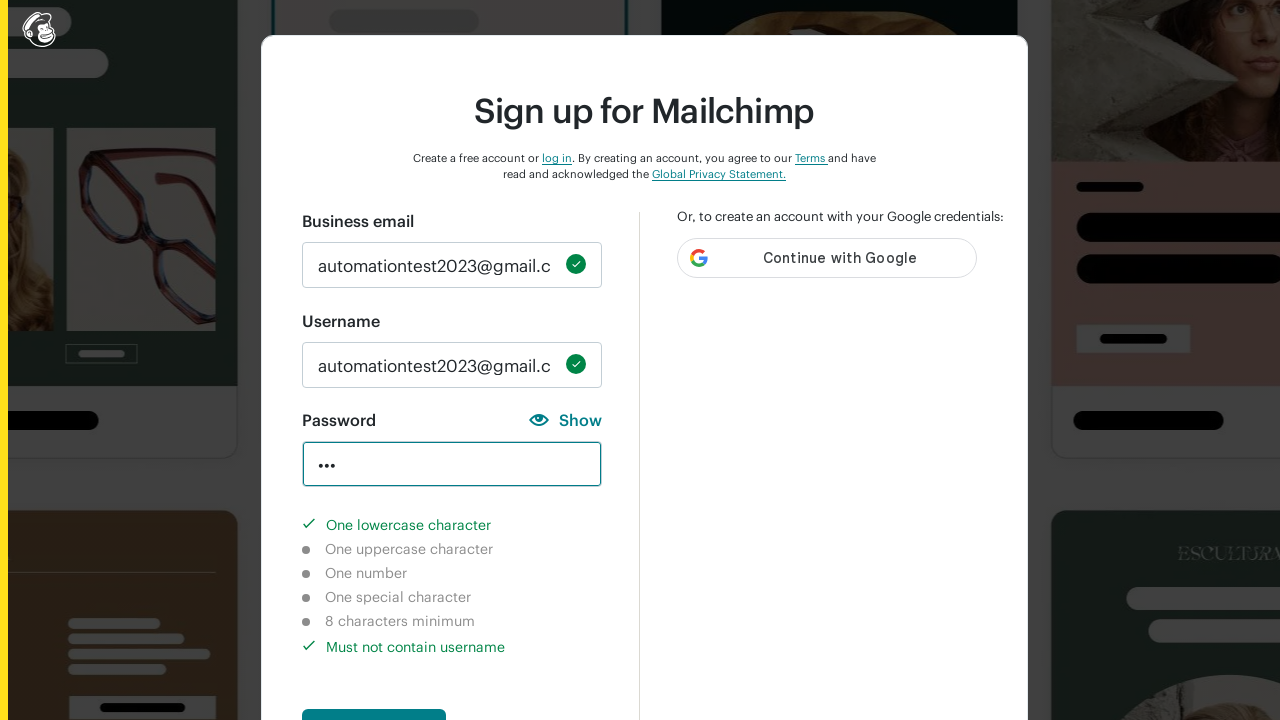

Verified special character requirement is not completed
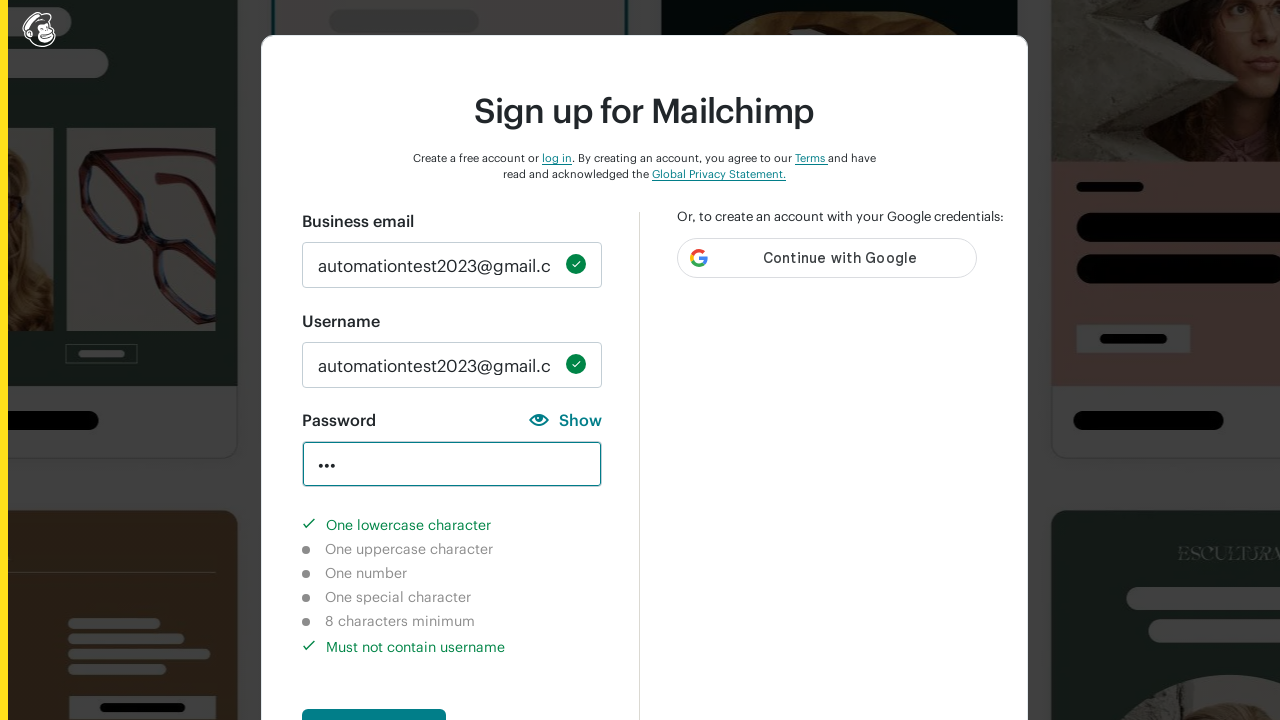

Verified 8-character length requirement is not completed
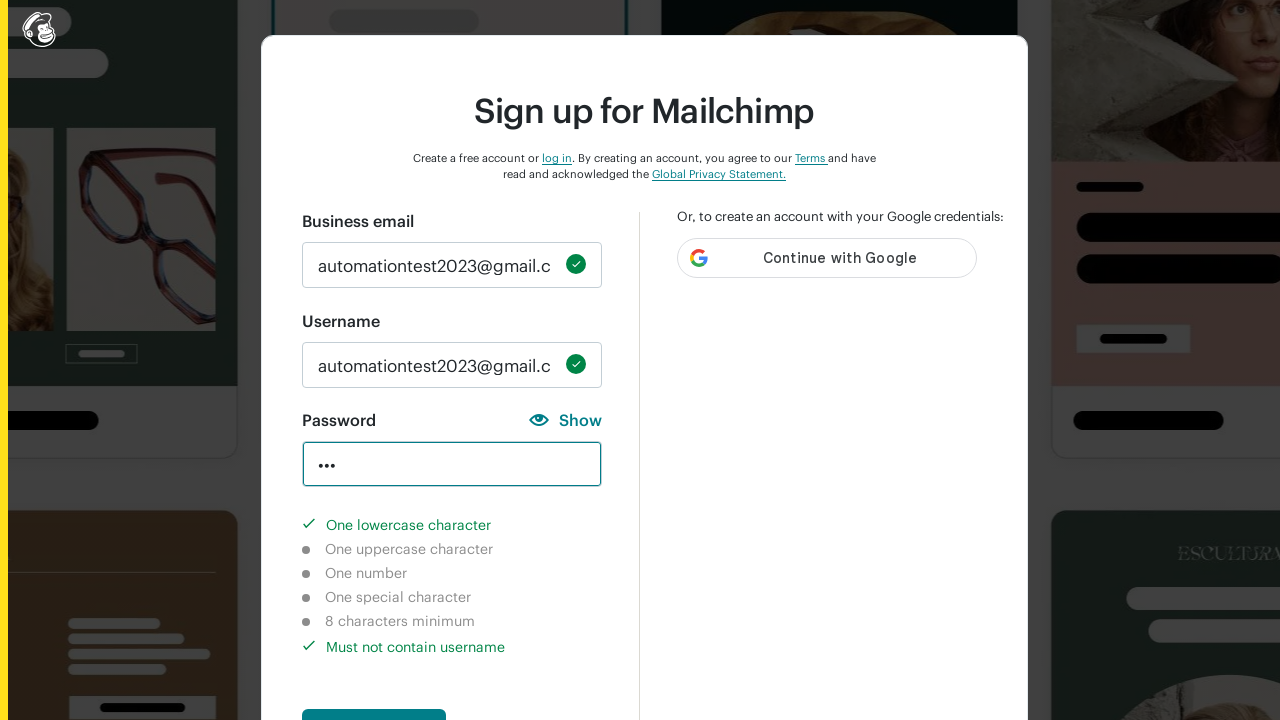

Cleared password field on [name='password']
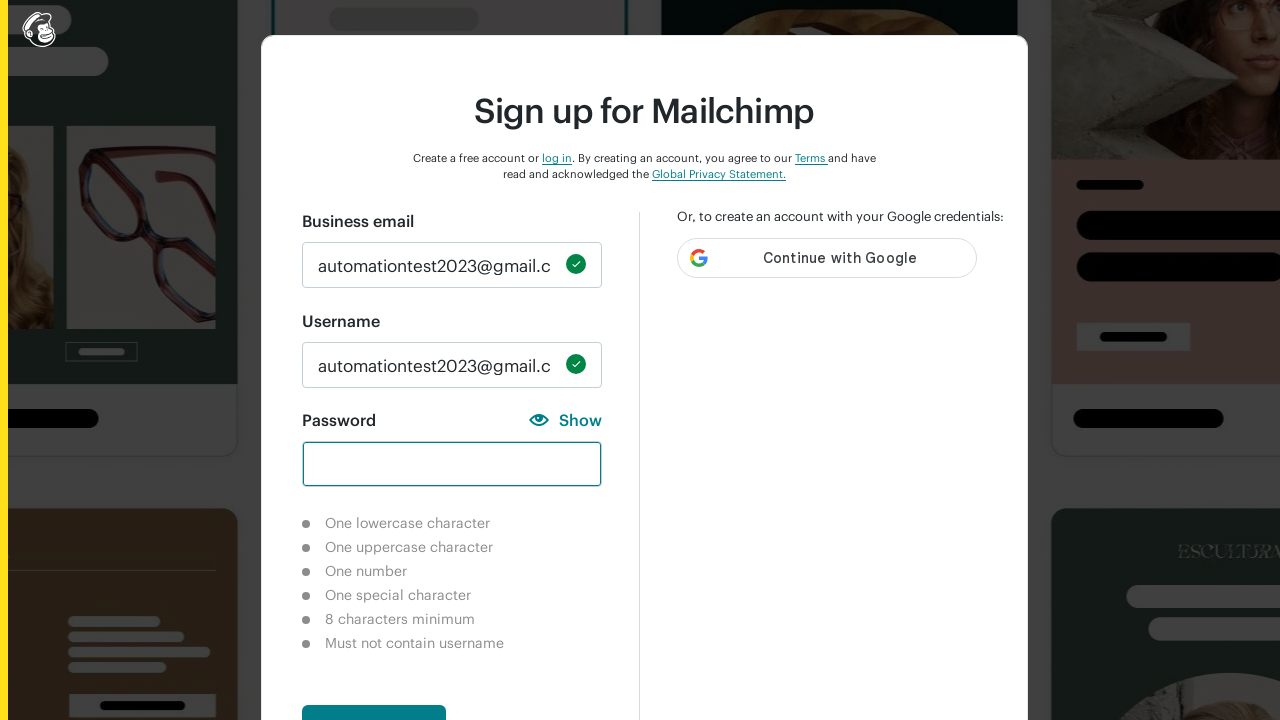

Entered password with only uppercase letters 'ABC' on [name='password']
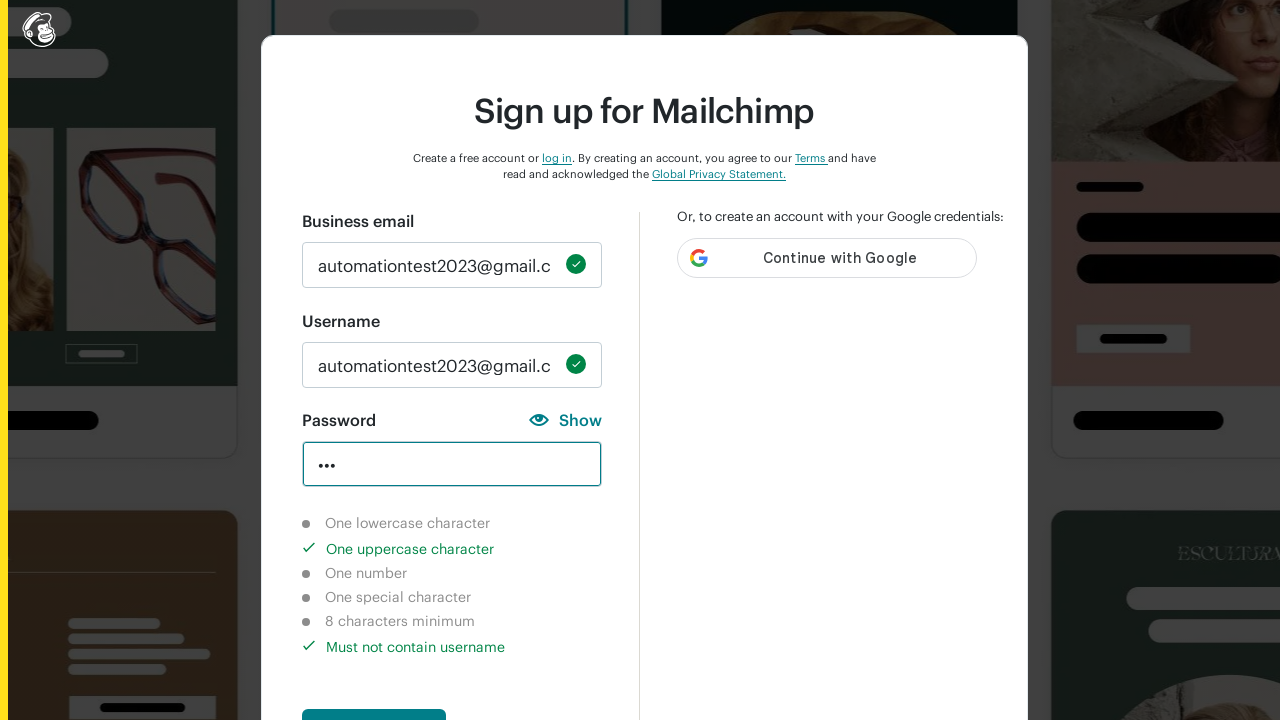

Verified number requirement is not completed
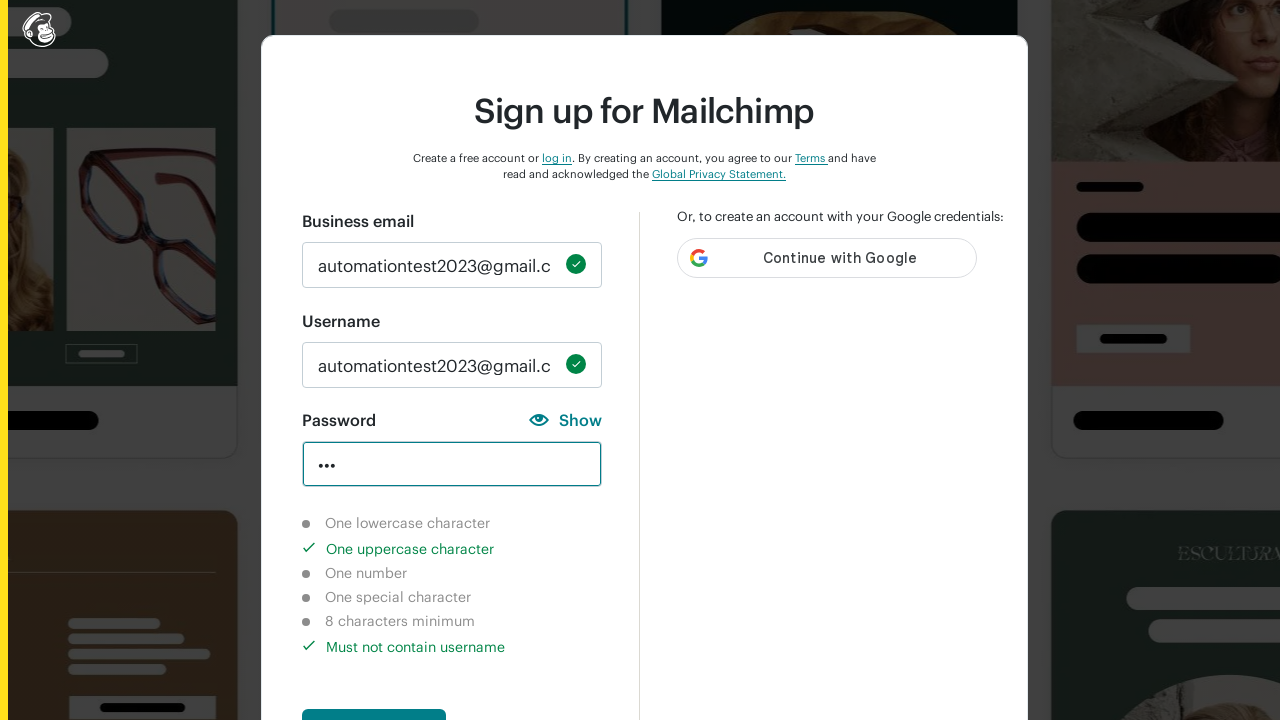

Verified lowercase requirement is not completed
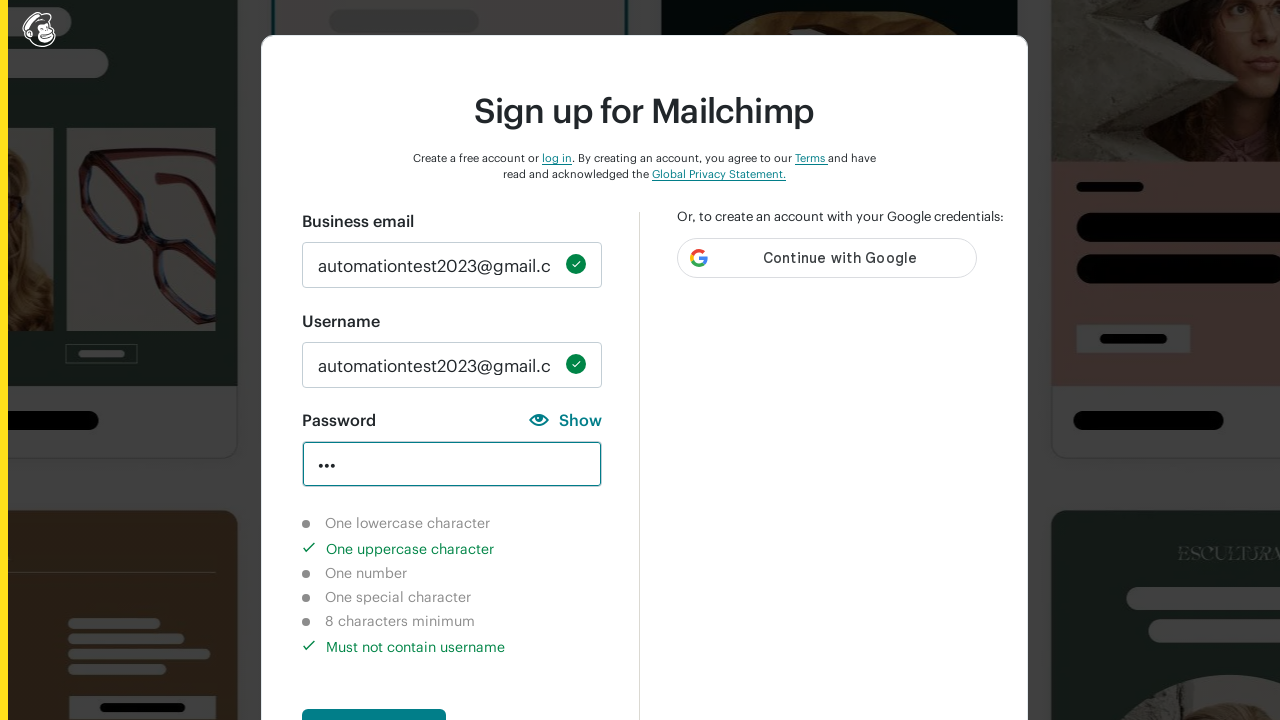

Verified uppercase requirement is marked as completed
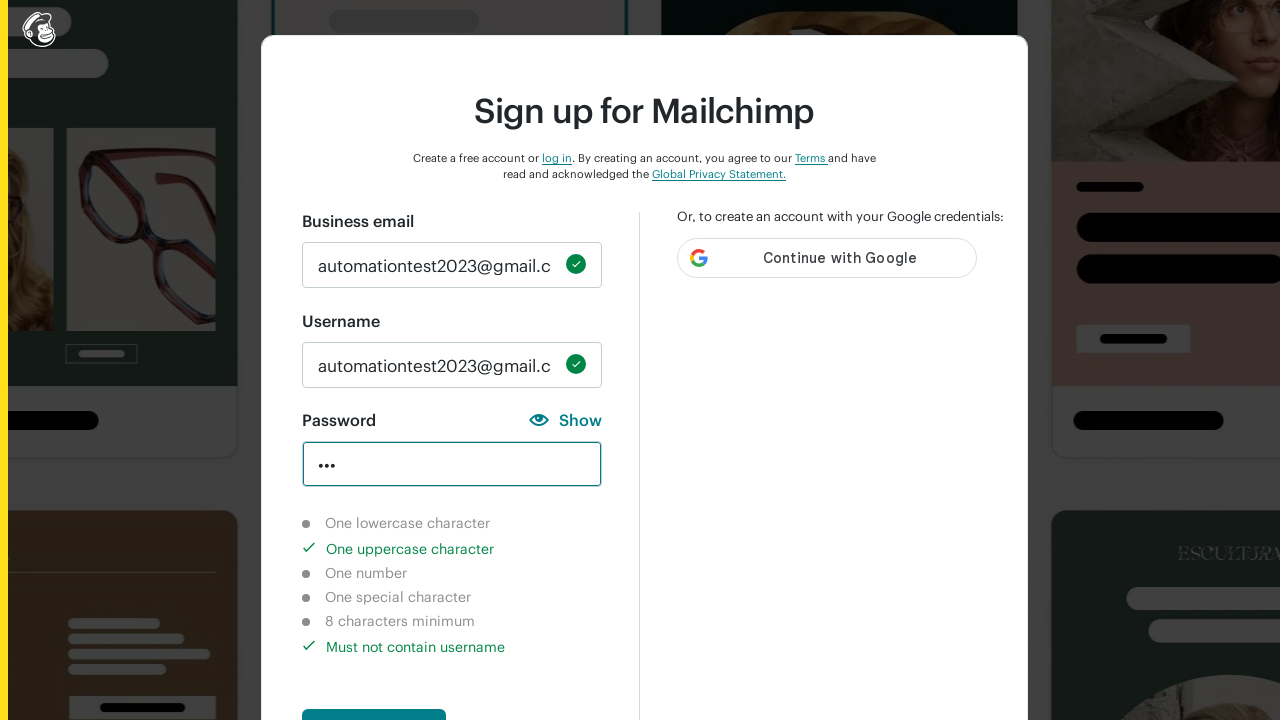

Verified special character requirement is not completed
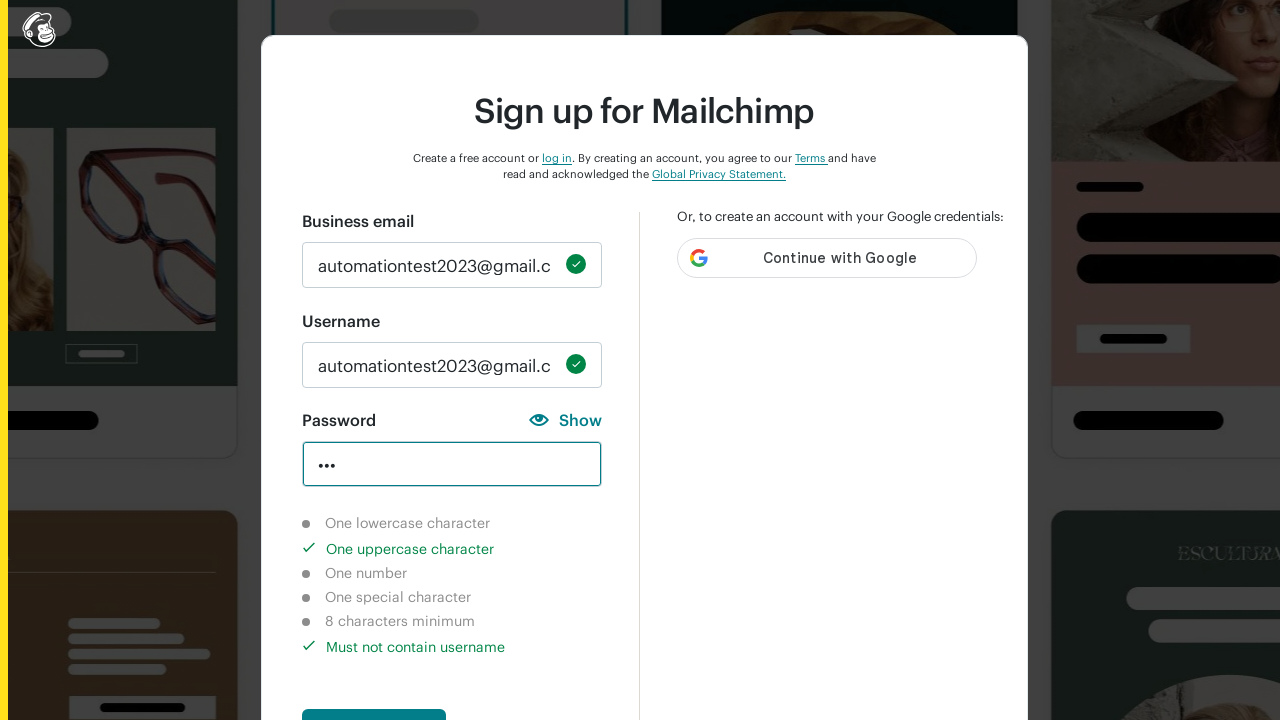

Verified 8-character length requirement is not completed
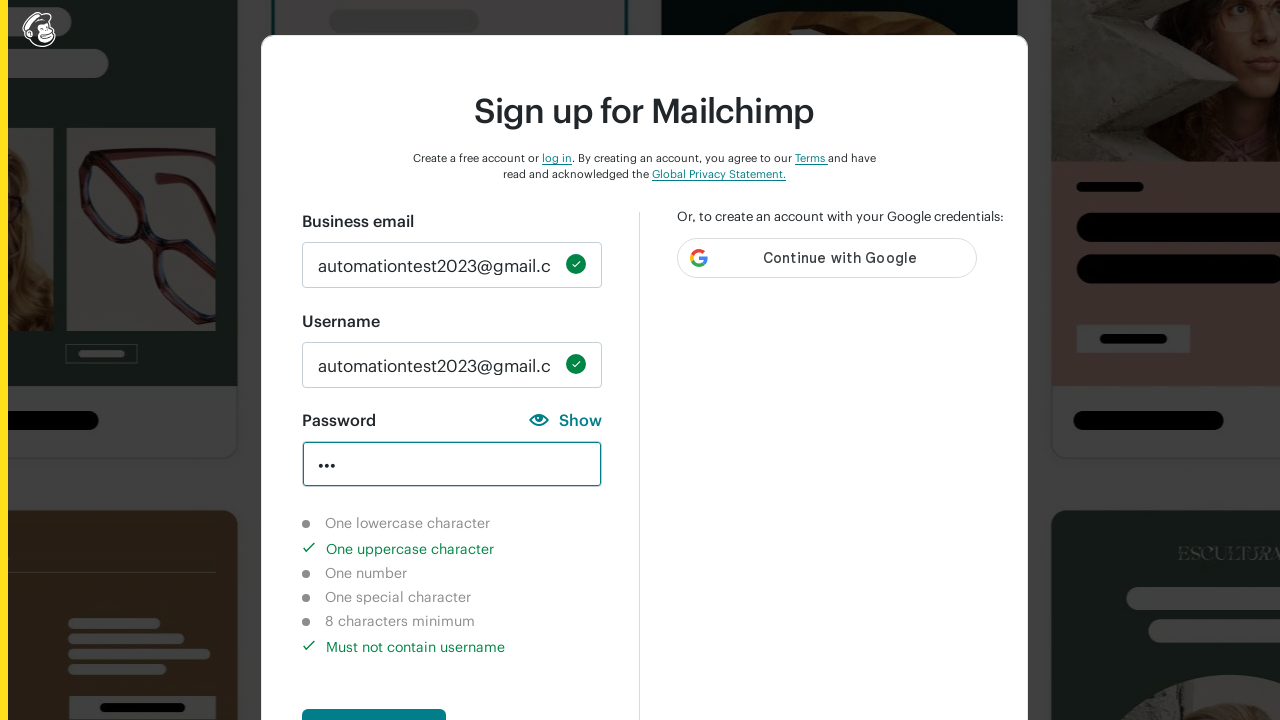

Cleared password field on [name='password']
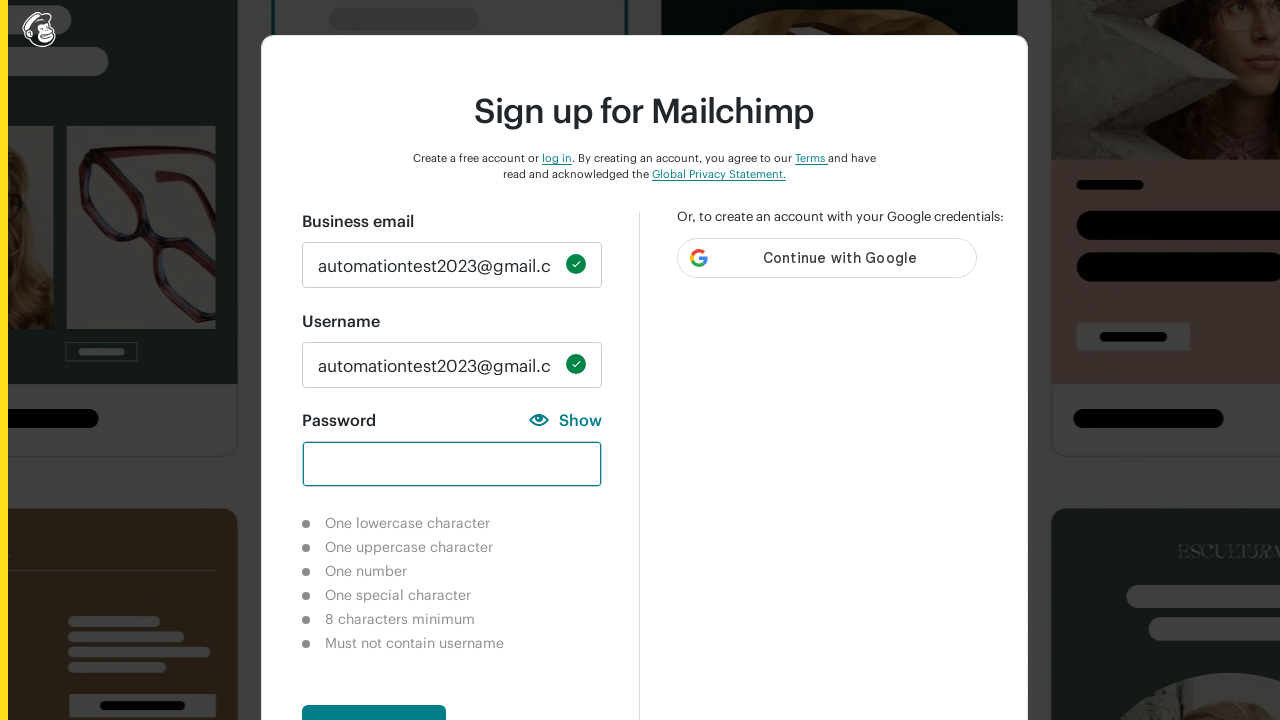

Entered password with only special characters '!@#$' on [name='password']
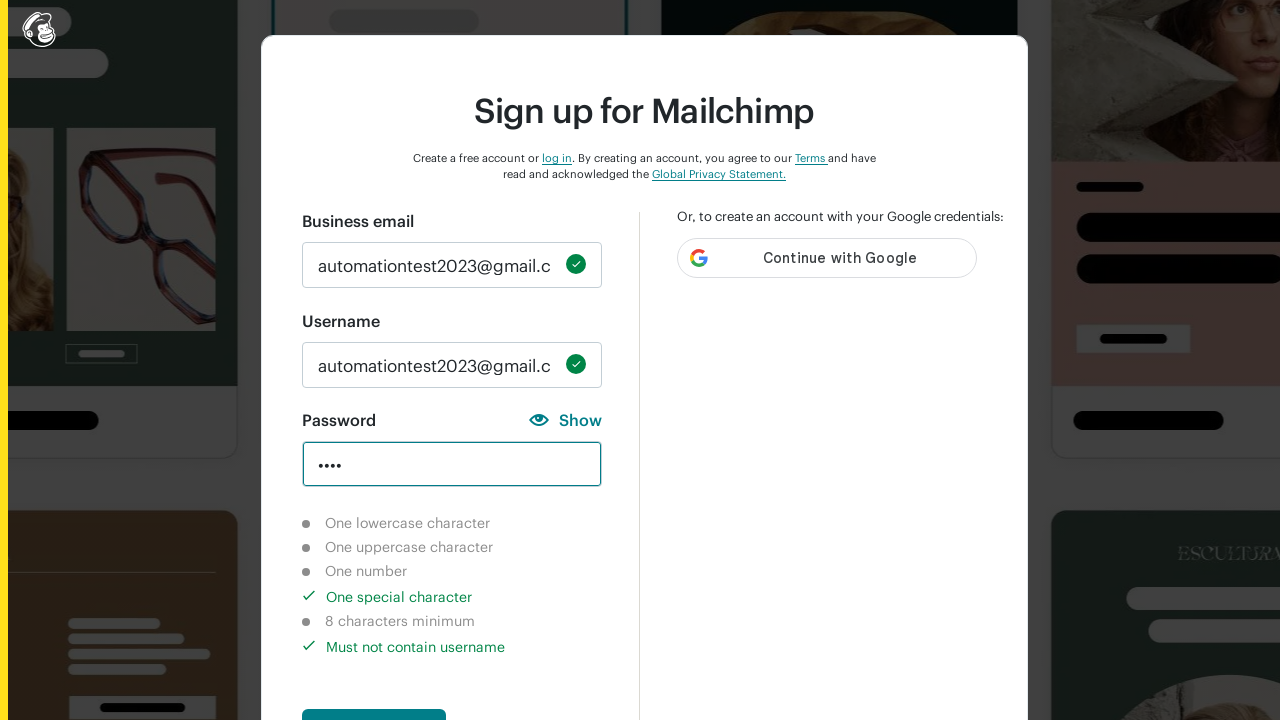

Verified number requirement is not completed
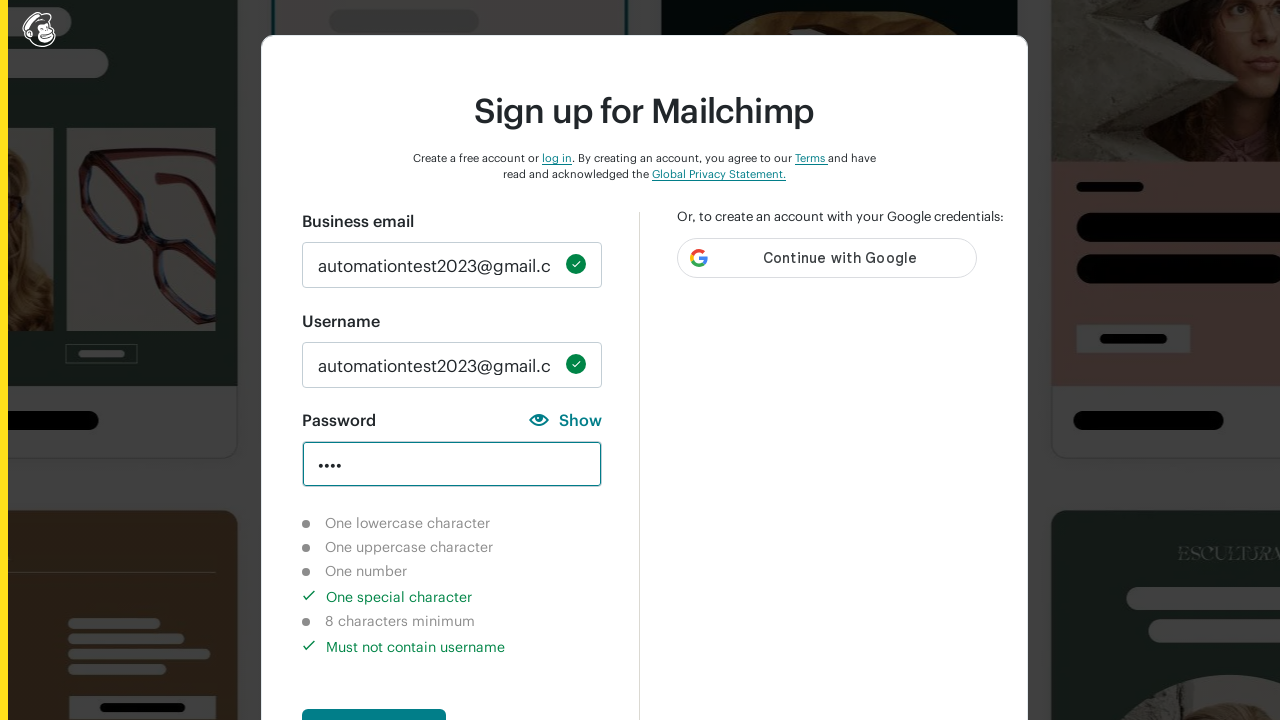

Verified lowercase requirement is not completed
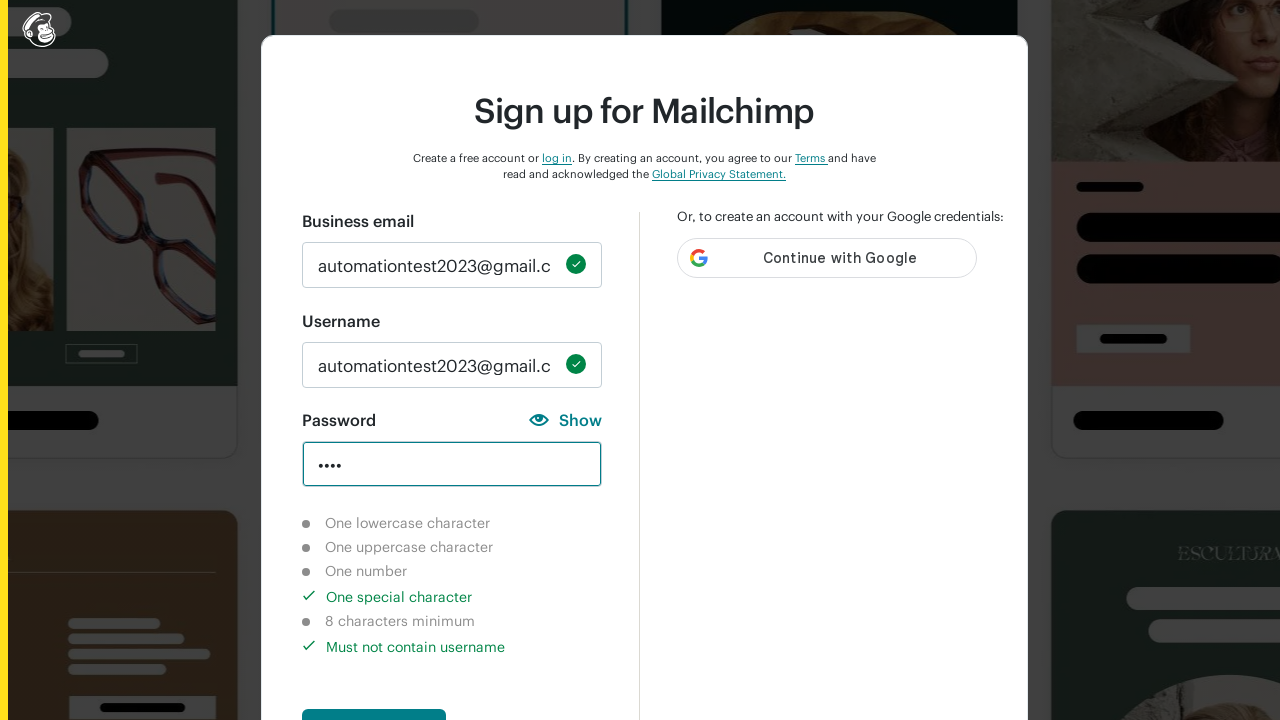

Verified uppercase requirement is not completed
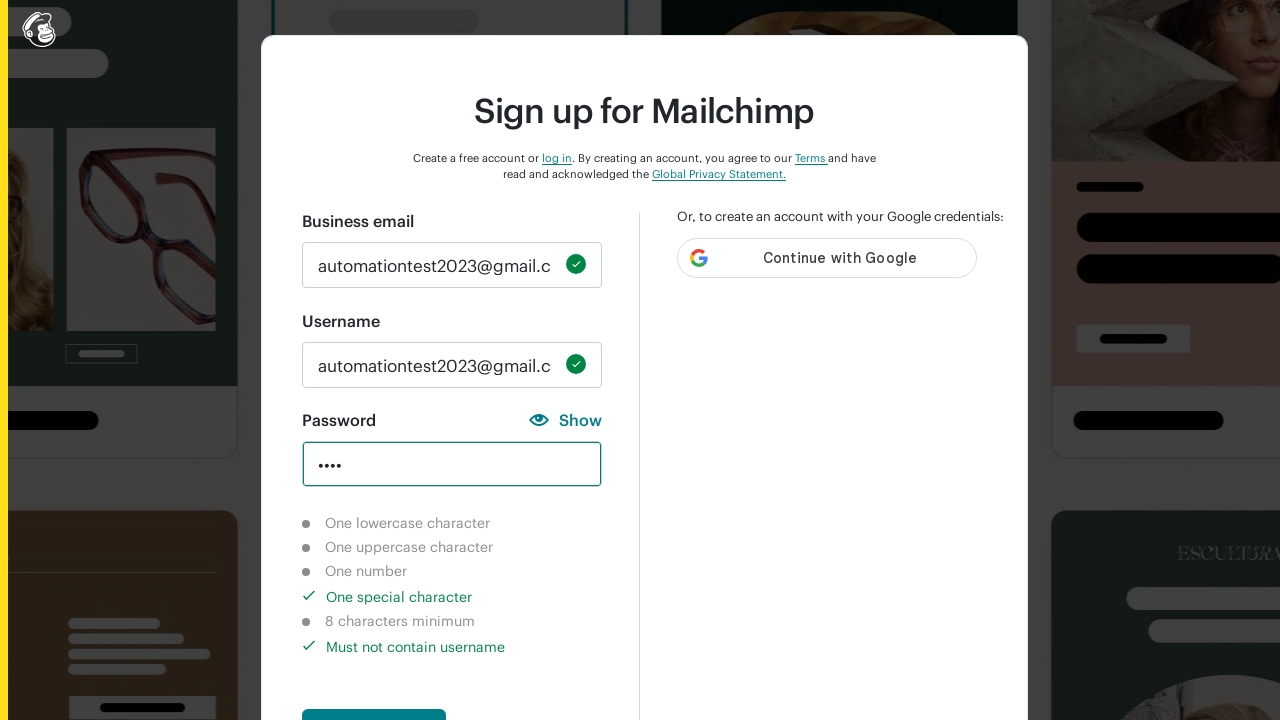

Verified special character requirement is marked as completed
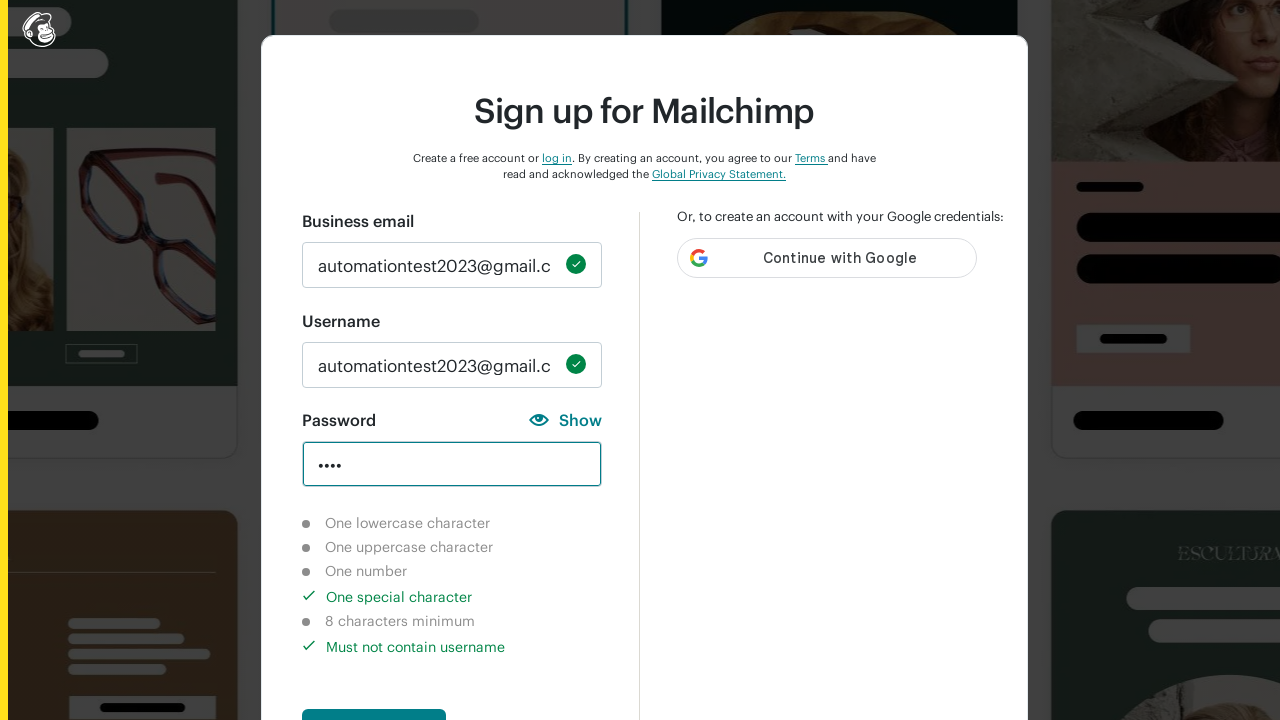

Verified 8-character length requirement is not completed
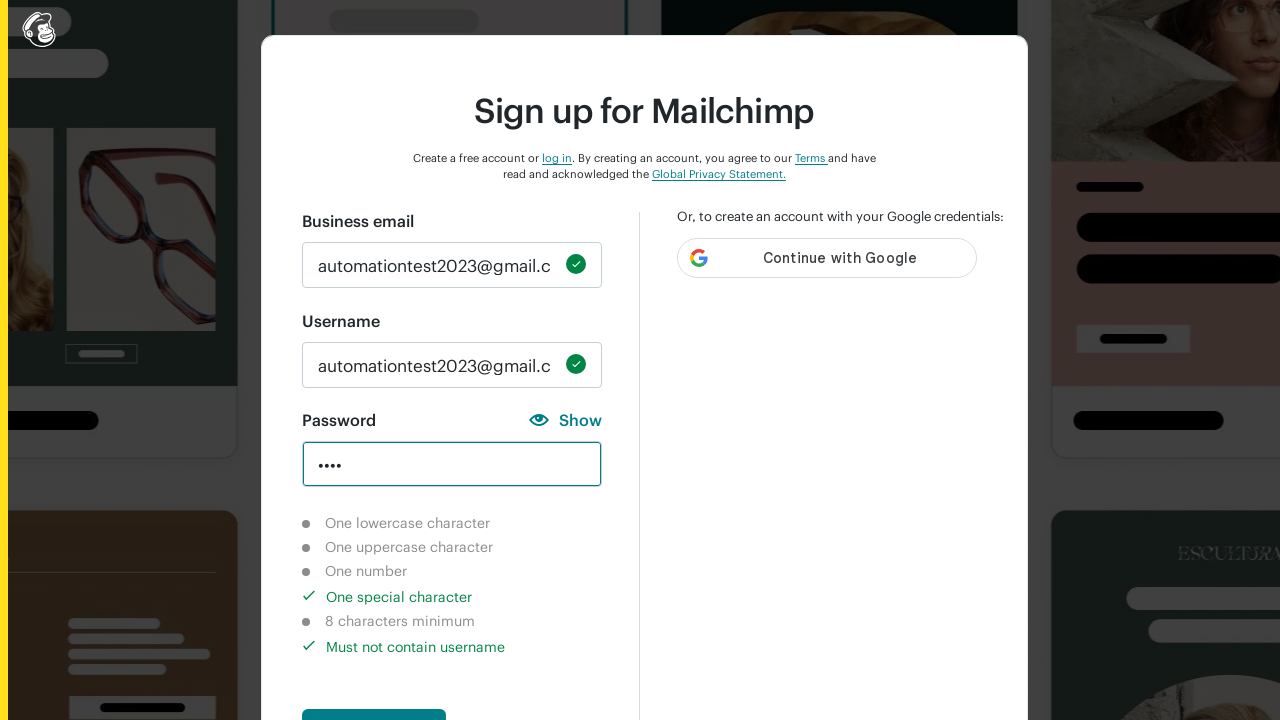

Cleared password field on [name='password']
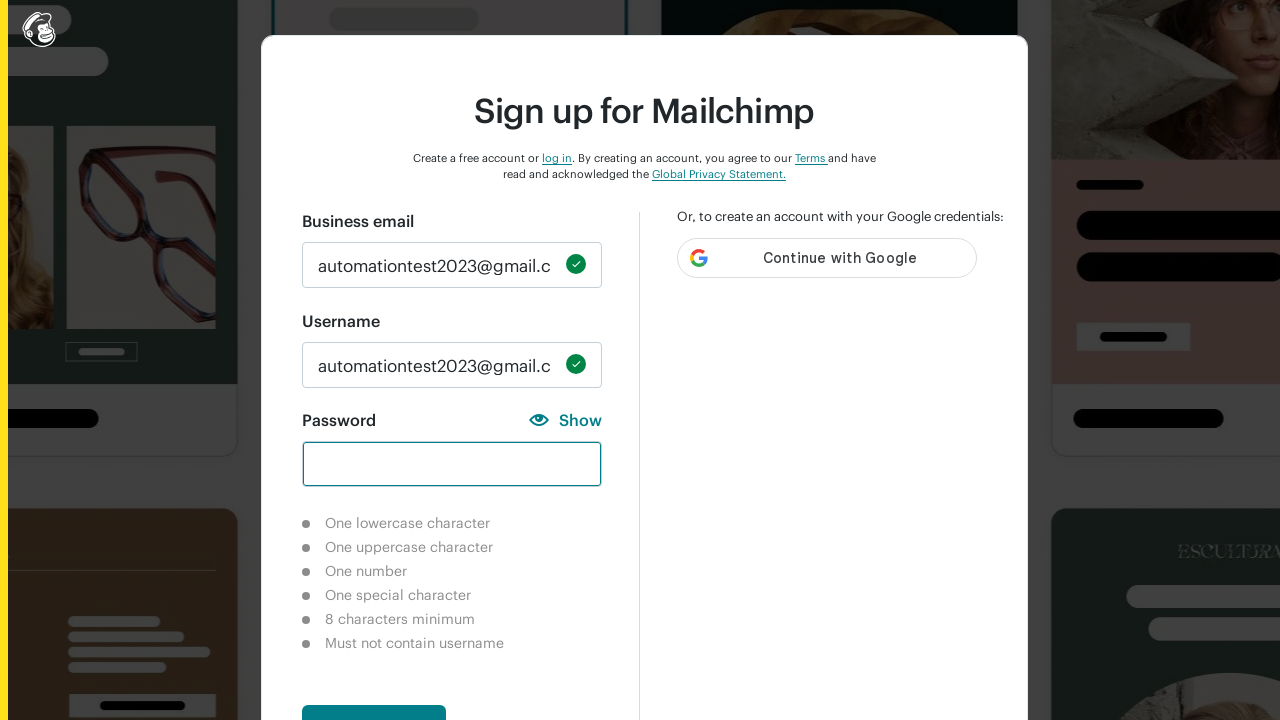

Entered password with mixed characters 'Automation' meeting length requirement on [name='password']
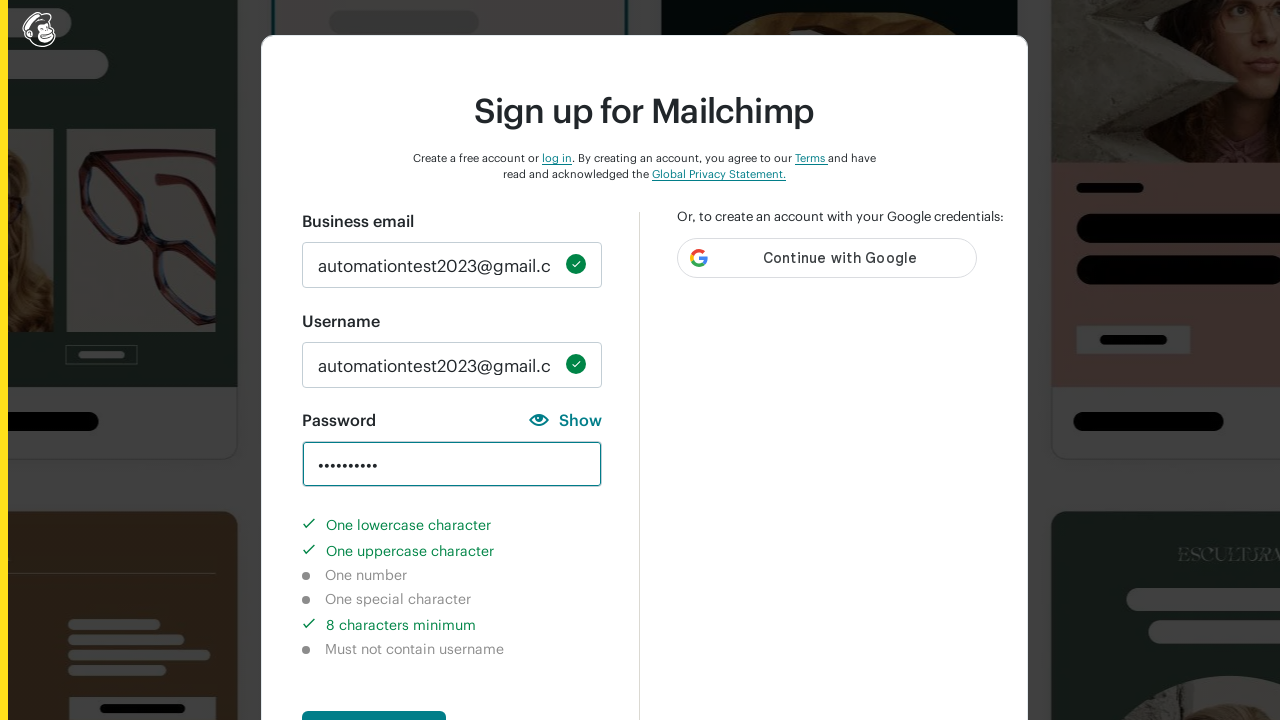

Verified number requirement is not completed
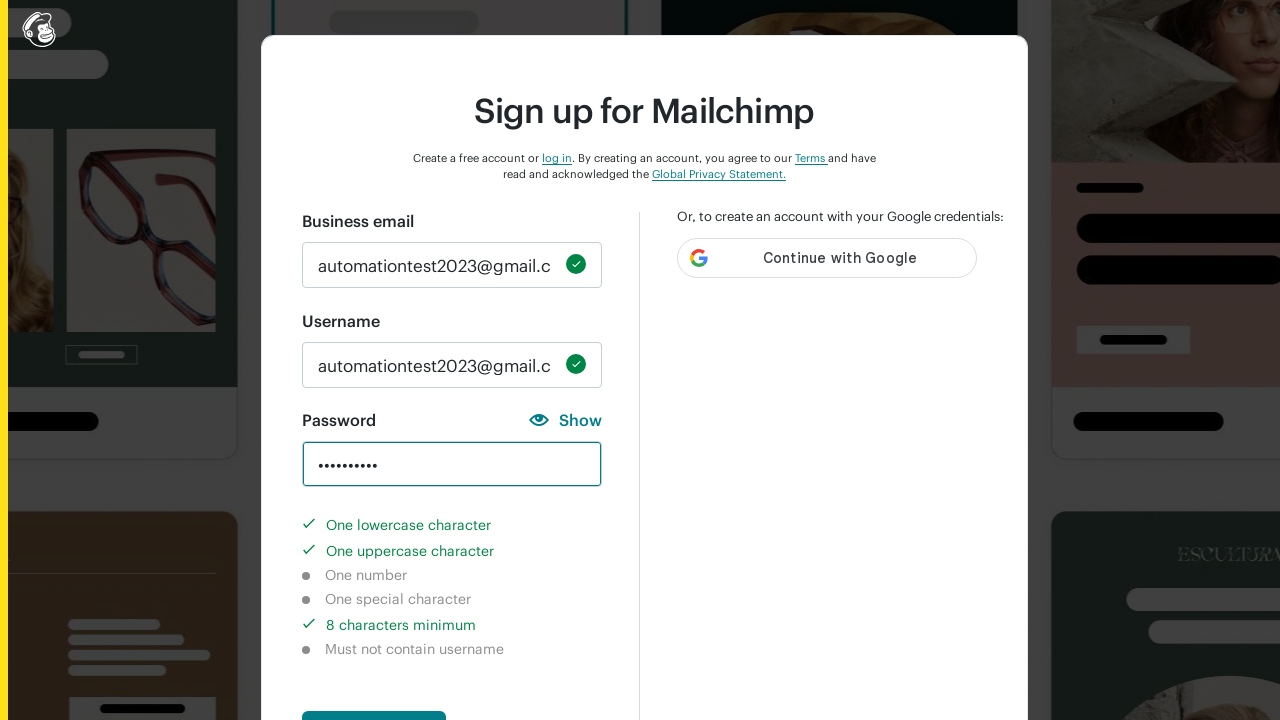

Verified lowercase requirement is marked as completed
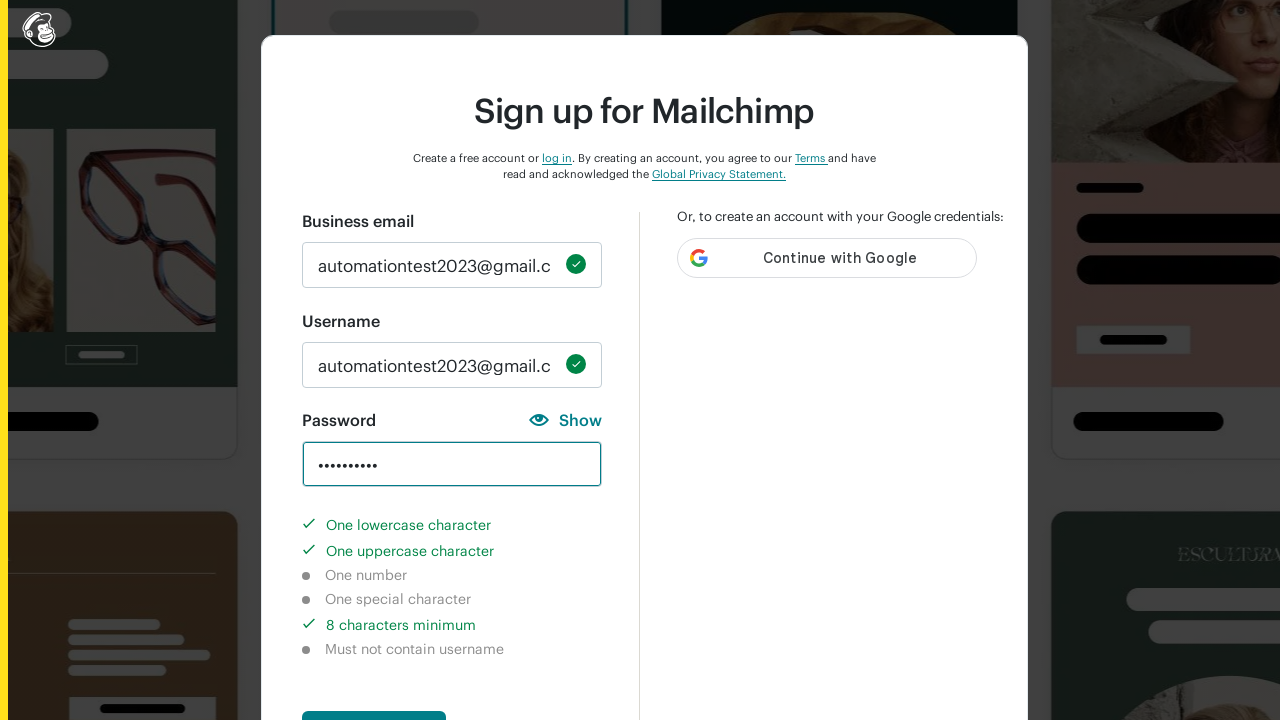

Verified uppercase requirement is marked as completed
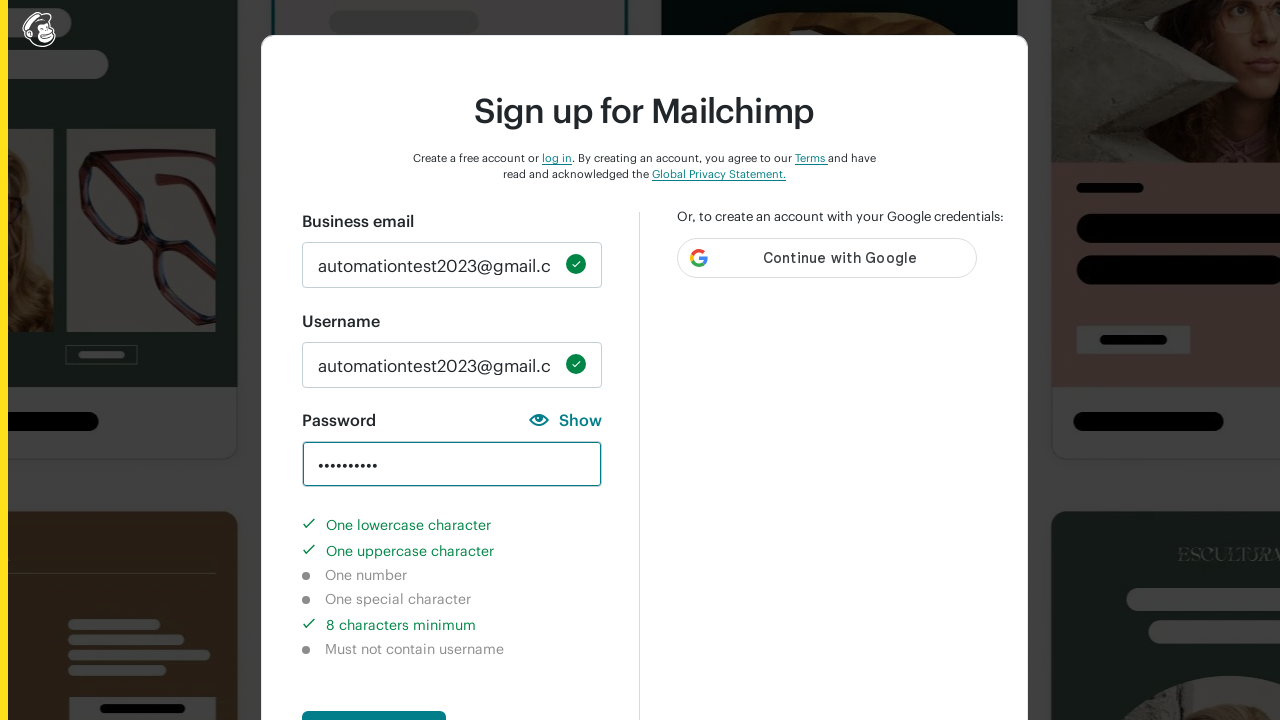

Verified special character requirement is not completed
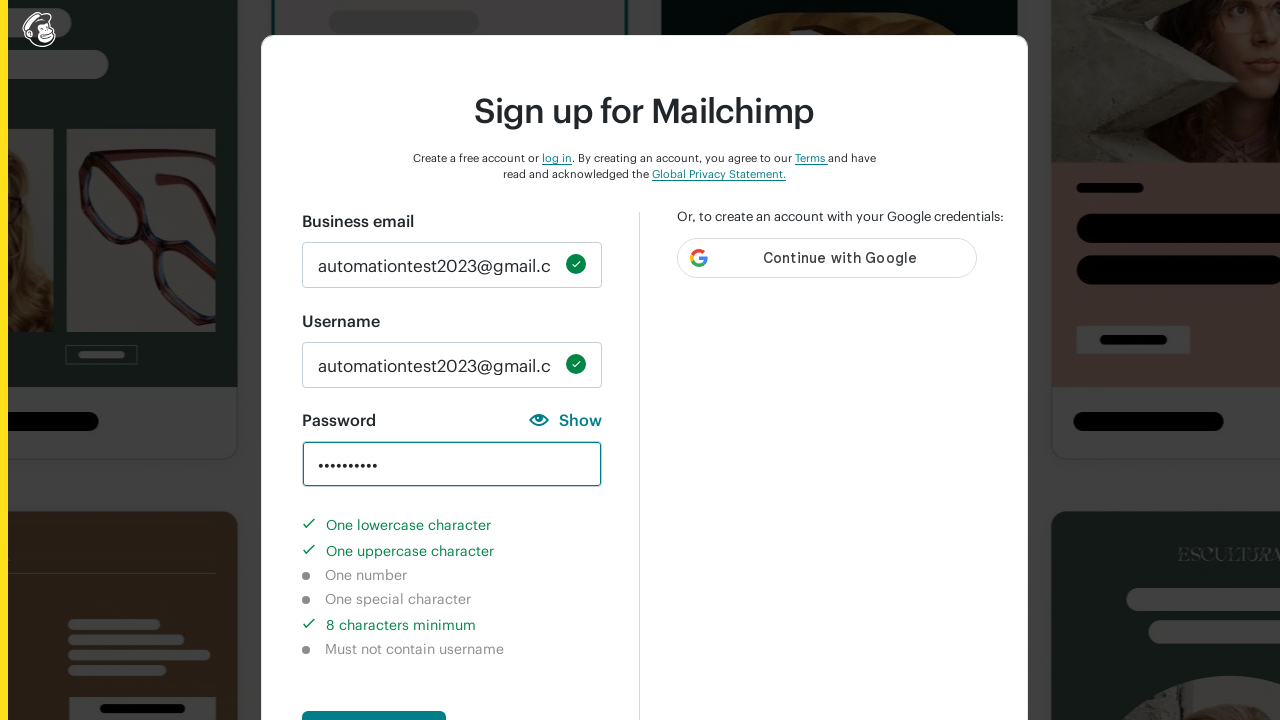

Verified 8-character length requirement is marked as completed
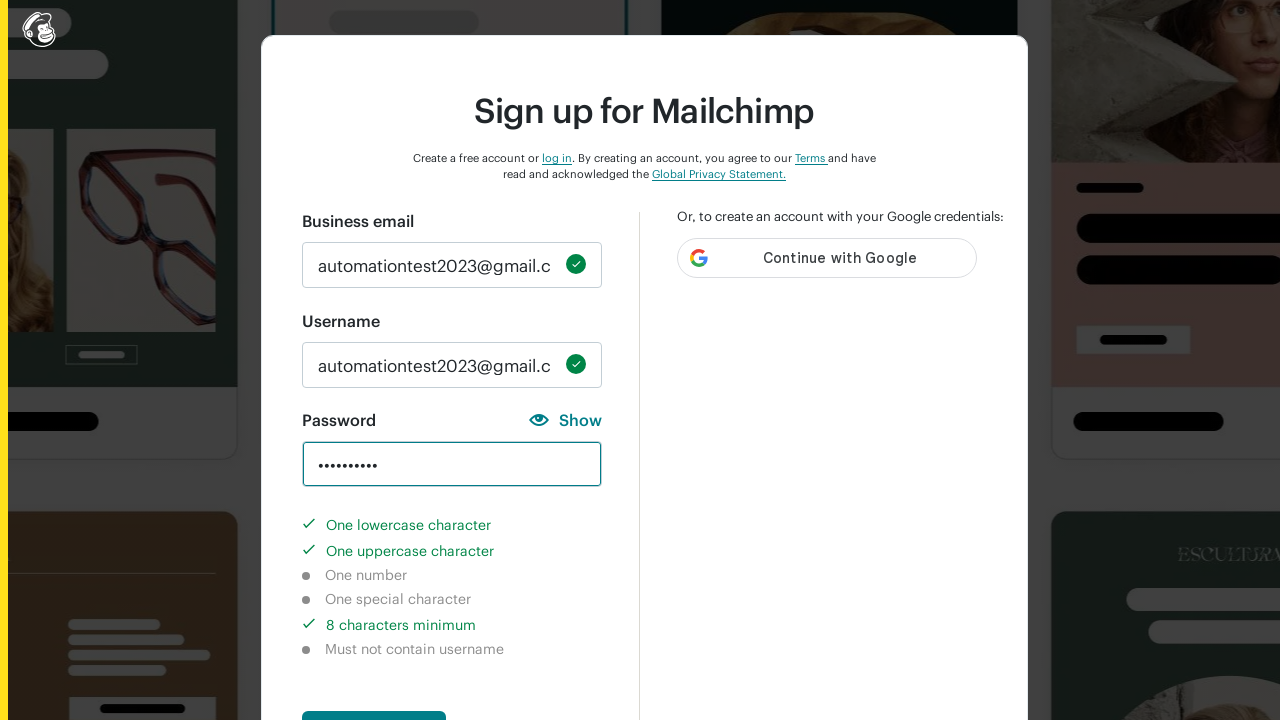

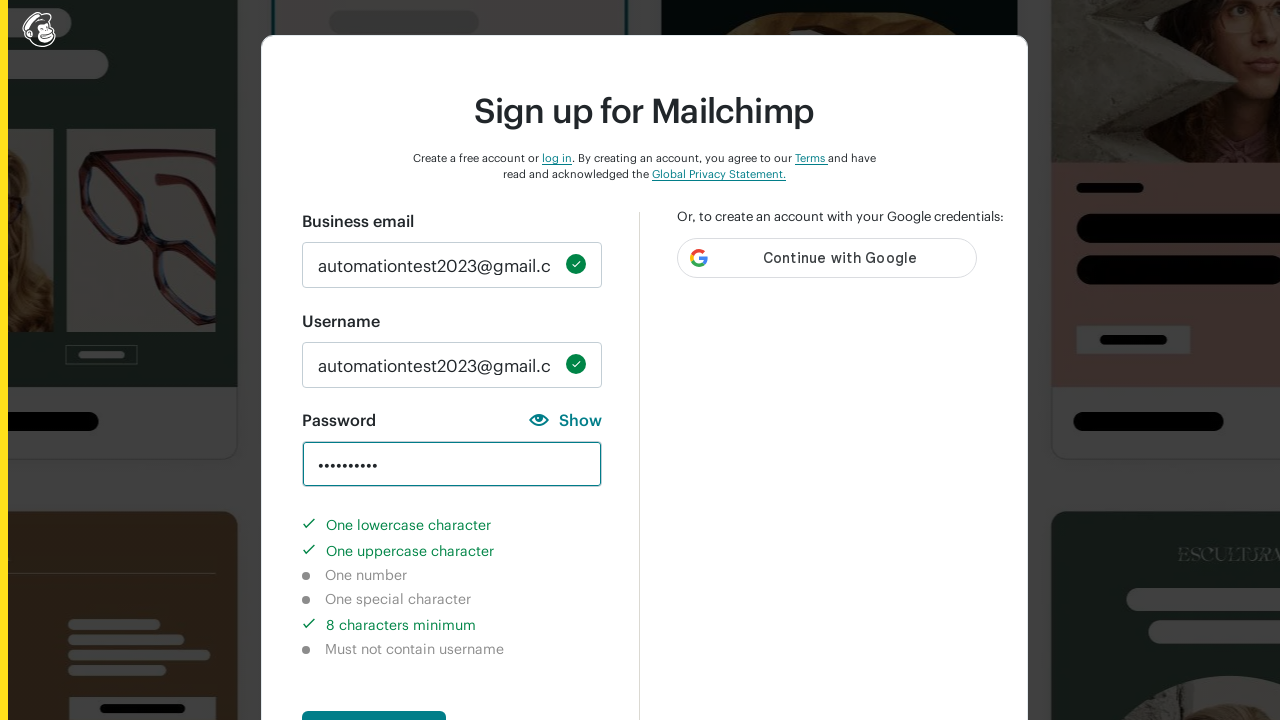